Tests navigation through a practice website by clicking on "Start Practising" button, then clicking on "Simple Form Demo" link, entering text in a form field, and clicking show message button

Starting URL: http://syntaxprojects.com/

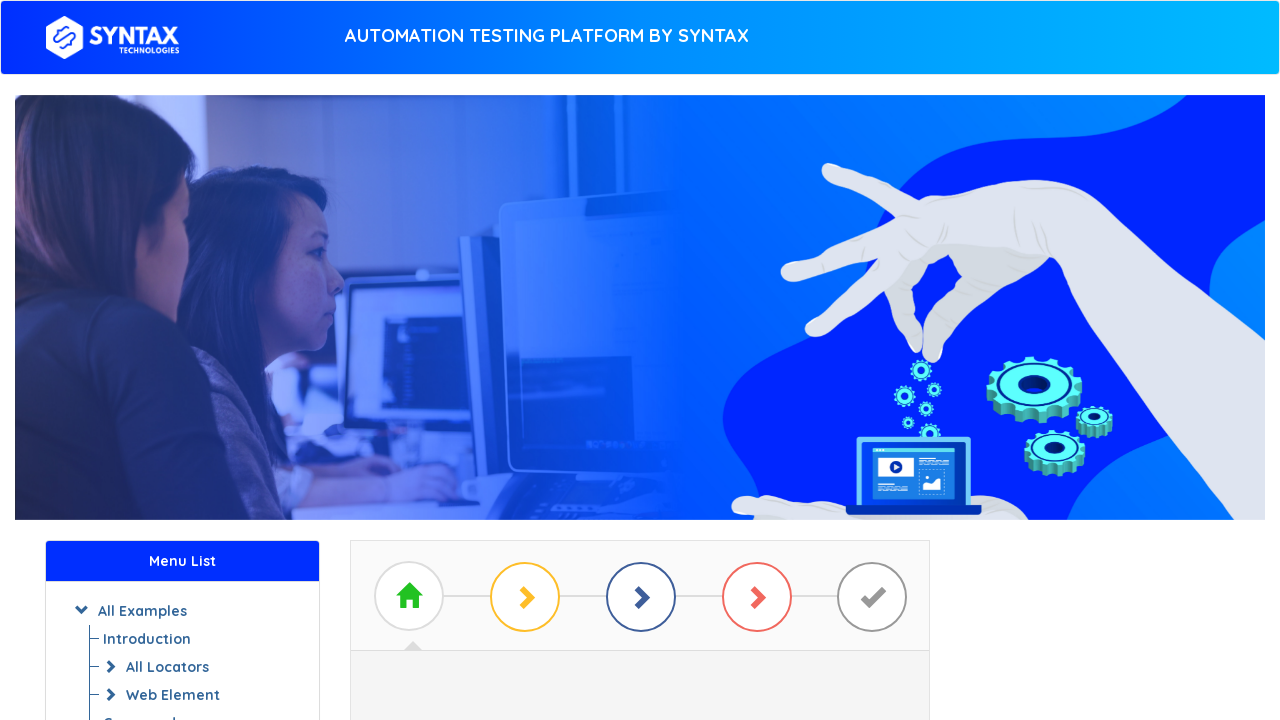

Clicked on 'Start Practising' button at (640, 372) on xpath=//a[normalize-space()='Start Practising']
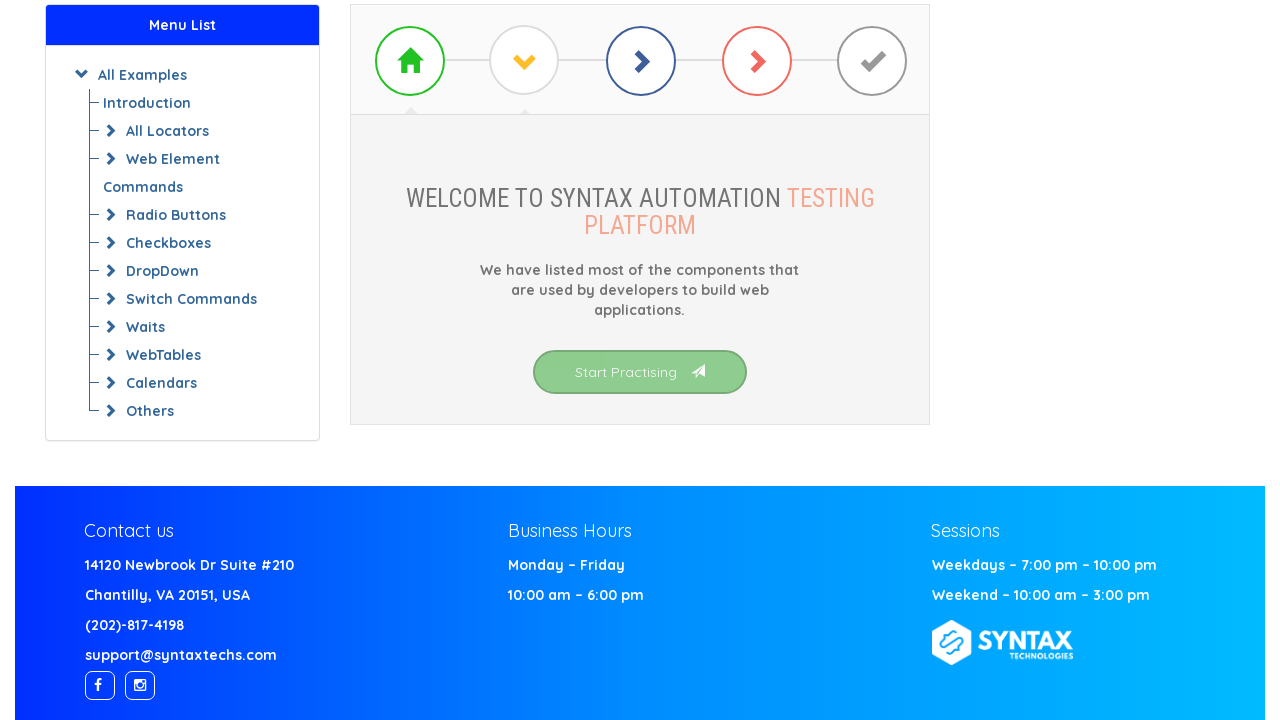

Waited for page to load after clicking Start Practising
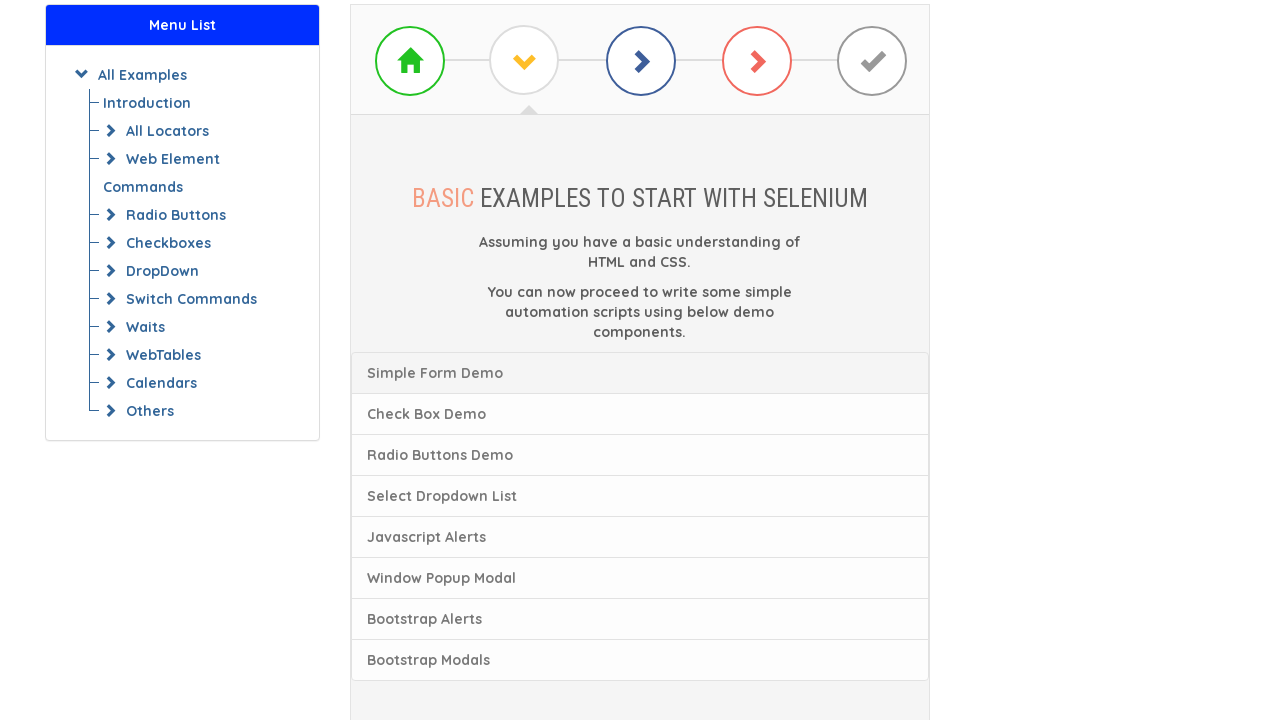

Clicked on 'Simple Form Demo' link at (640, 373) on xpath=//a[@class='list-group-item' and @href='basic-first-form-demo.php']
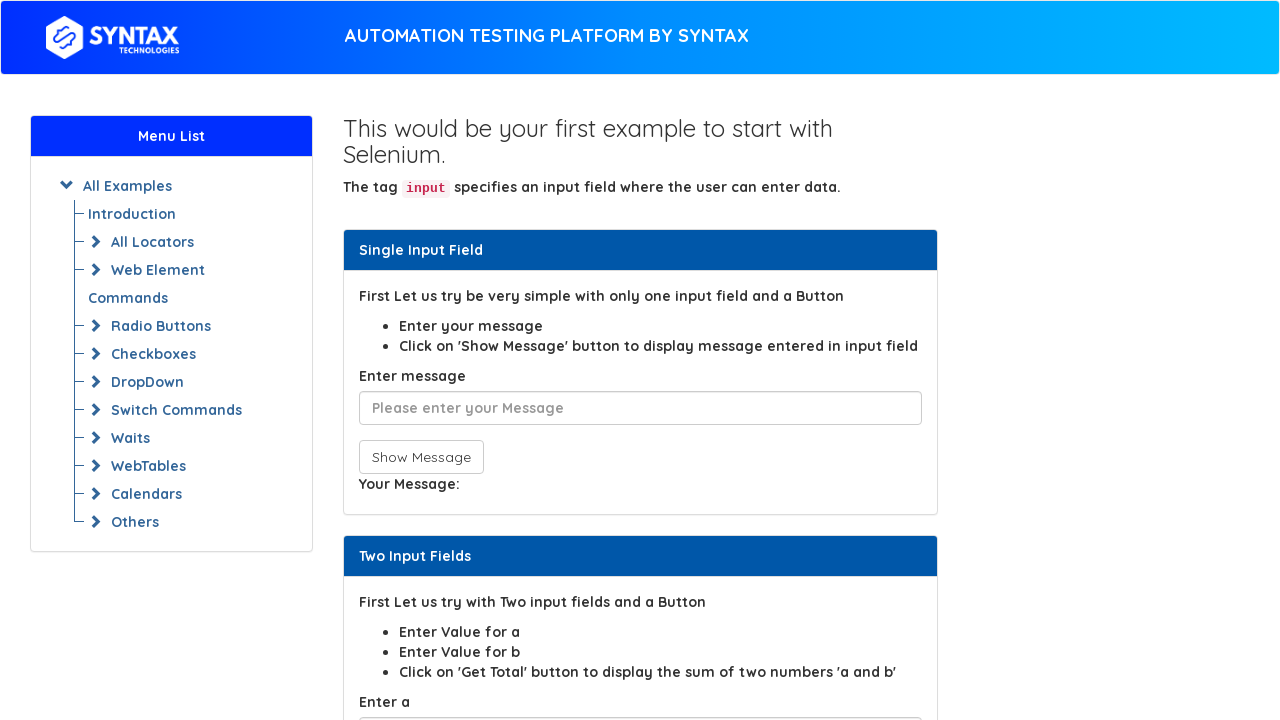

Waited for Simple Form Demo page to load
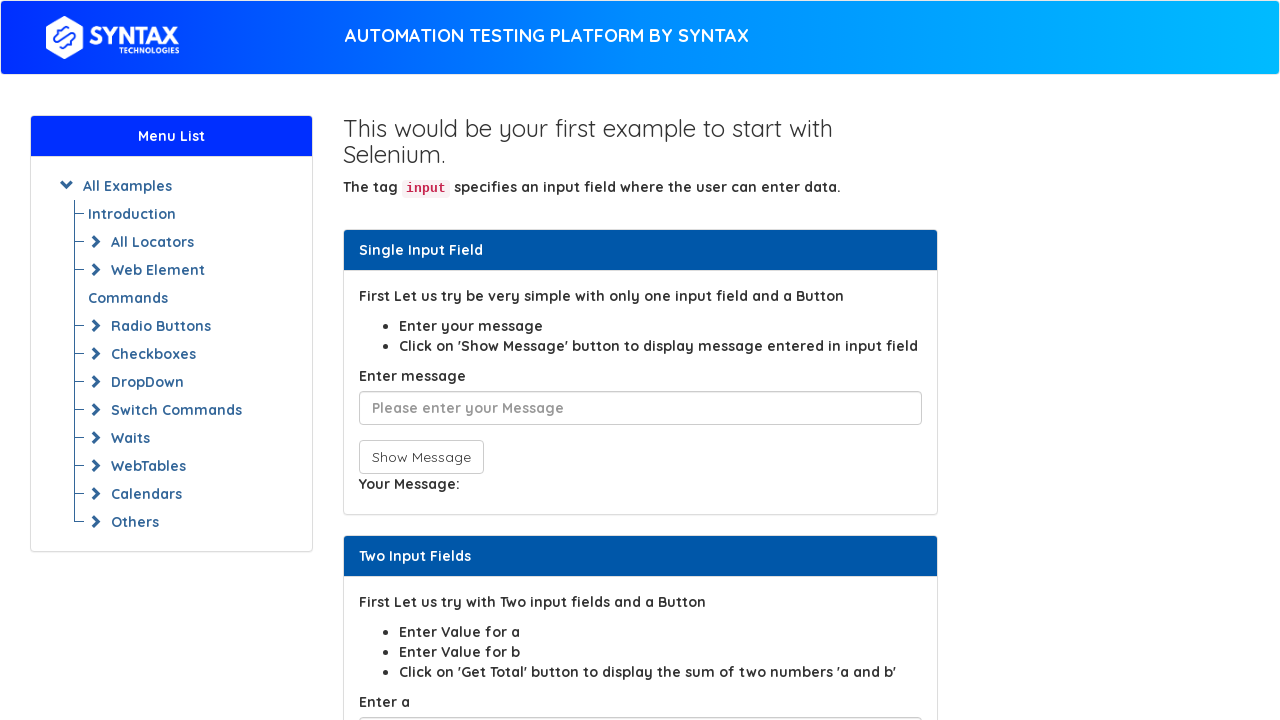

Entered 'Hello, this is a test message!' in the user message field on input#user-message
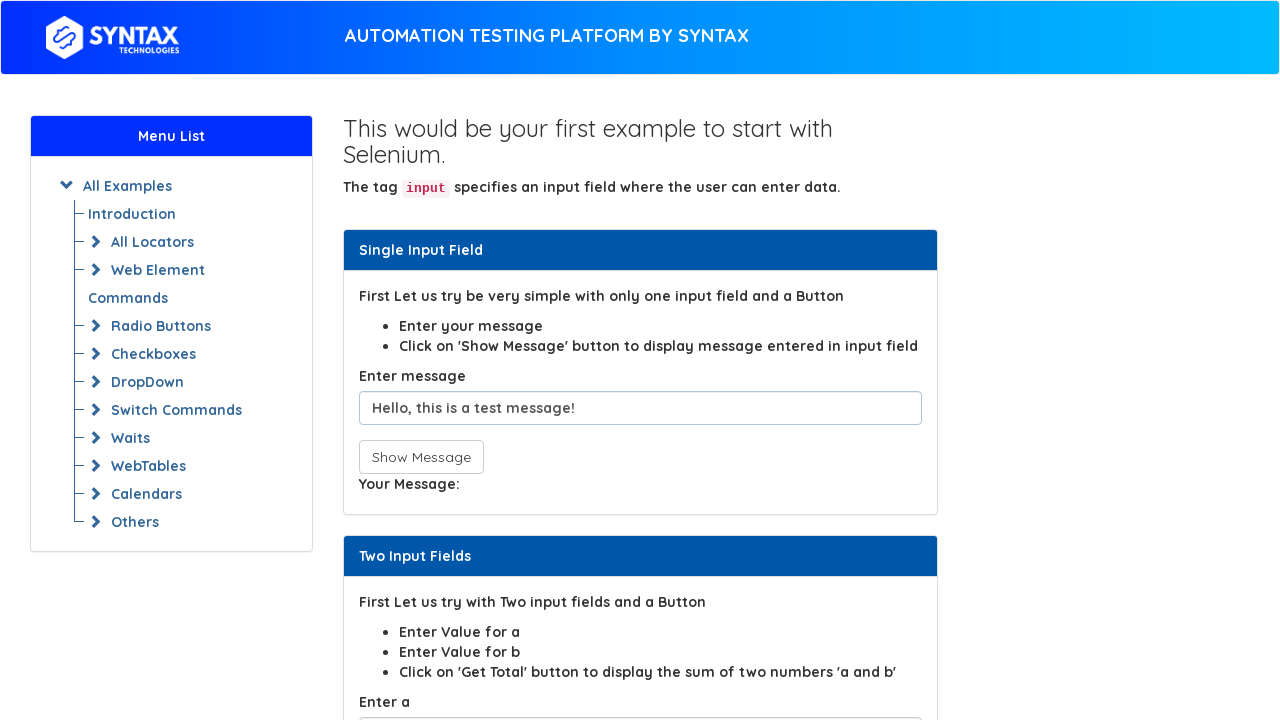

Clicked on 'Show Message' button to display the entered message at (421, 457) on button:has-text('Show Message')
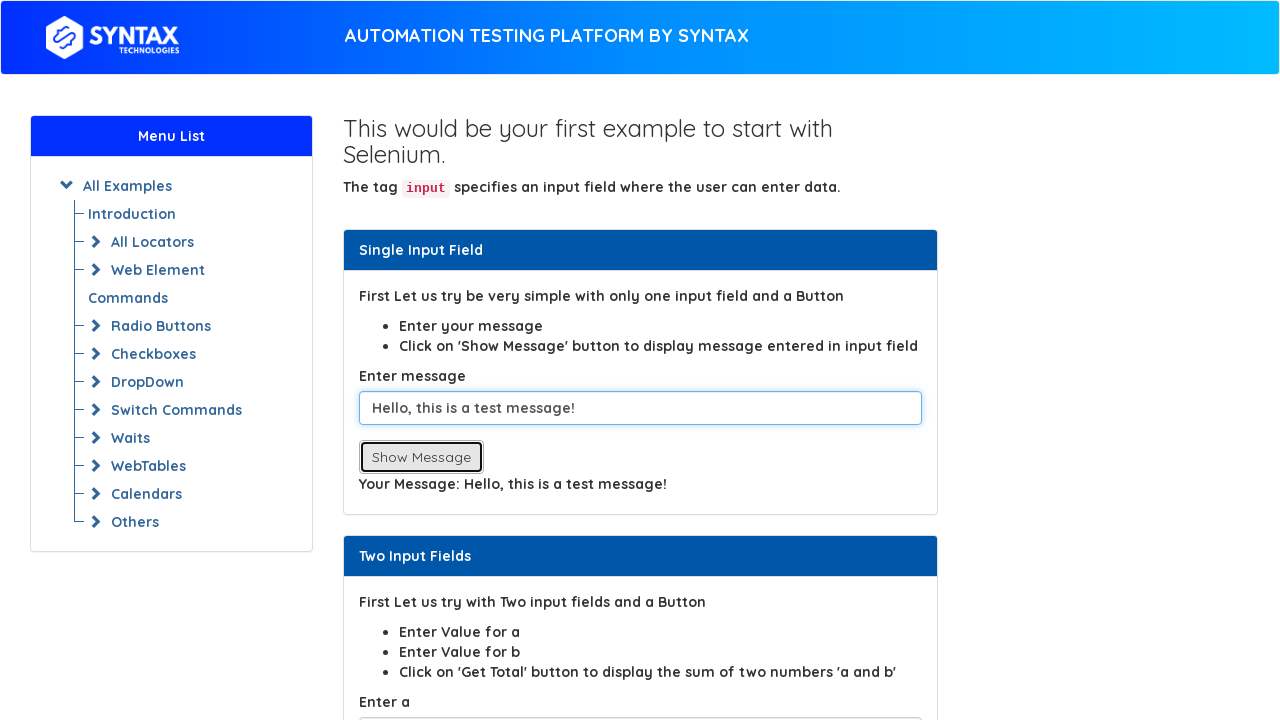

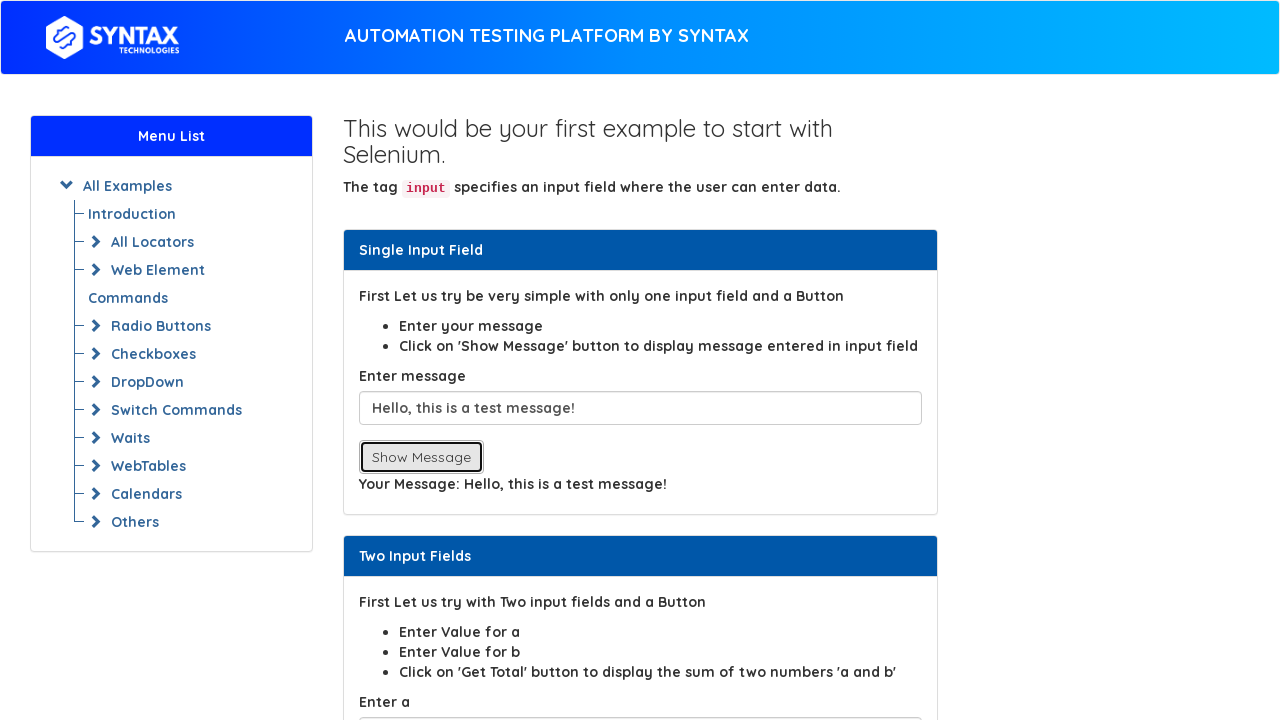